Tests handling new browser windows using concurrent approach - opens a new window via button click, verifies URL, fills email field, and switches between pages

Starting URL: https://leafground.com/window.xhtml

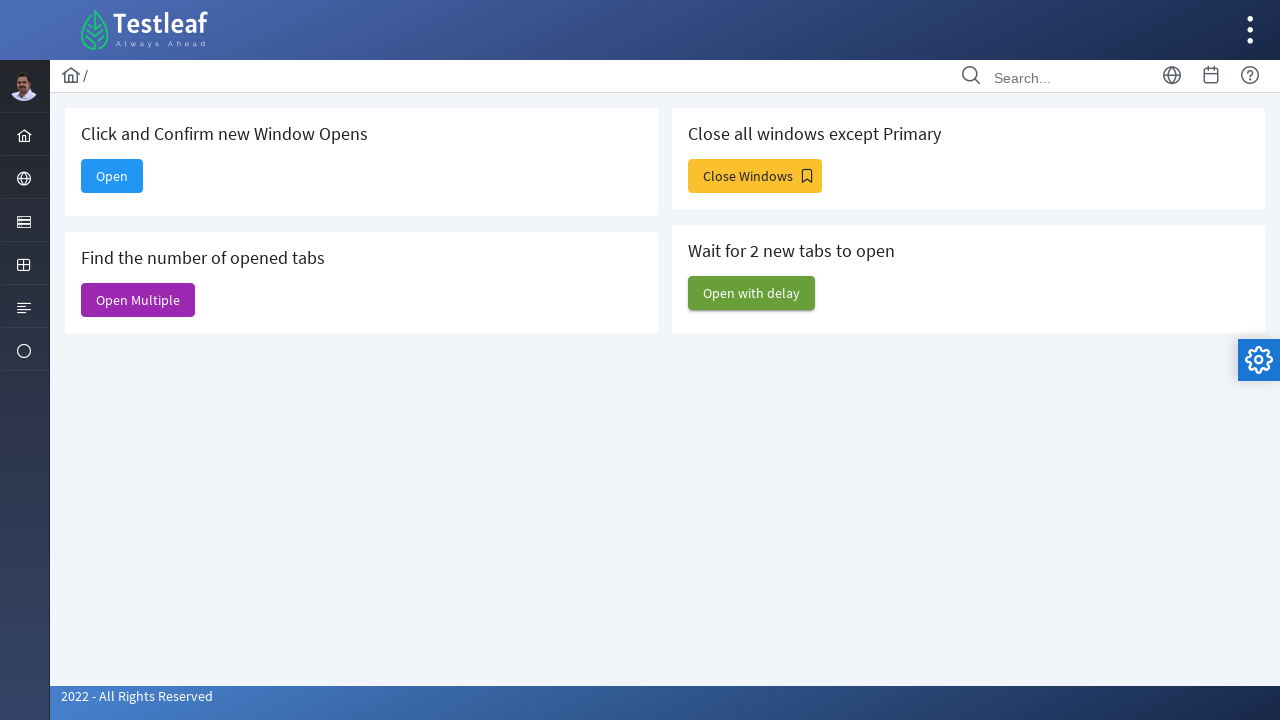

Clicked 'Open' button to open new window at (112, 176) on internal:text="Open"s
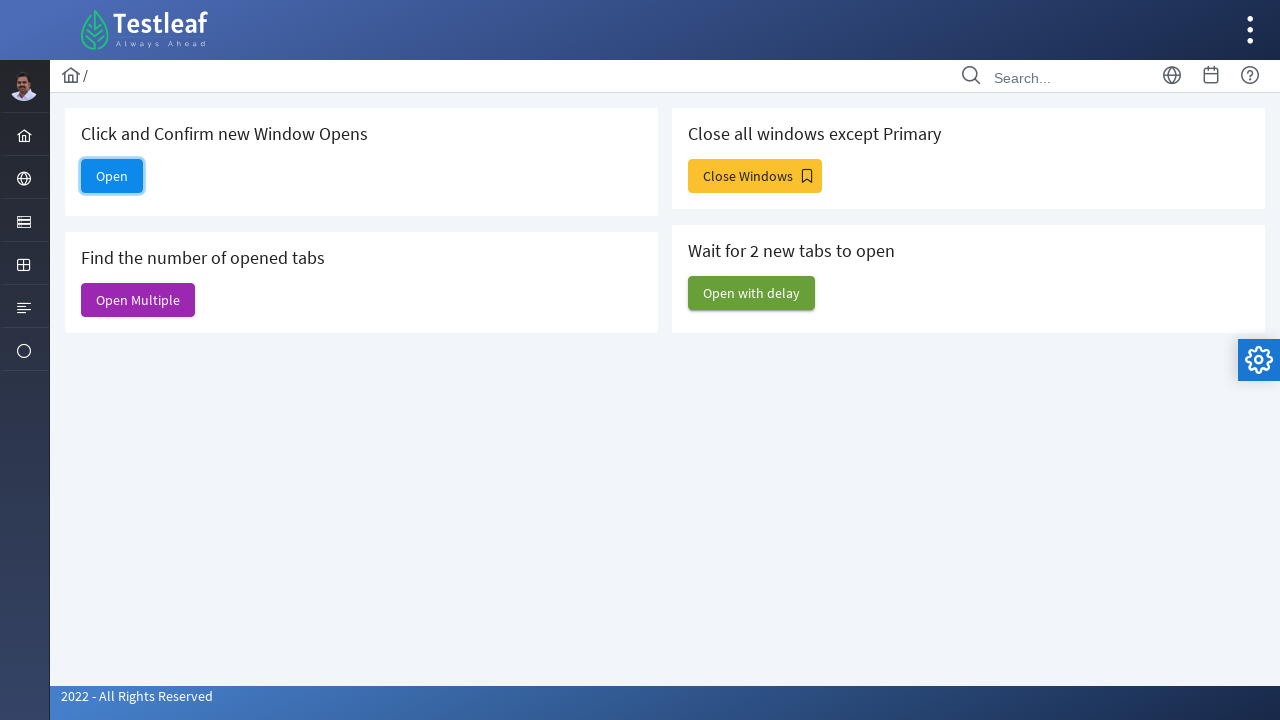

New window page object acquired
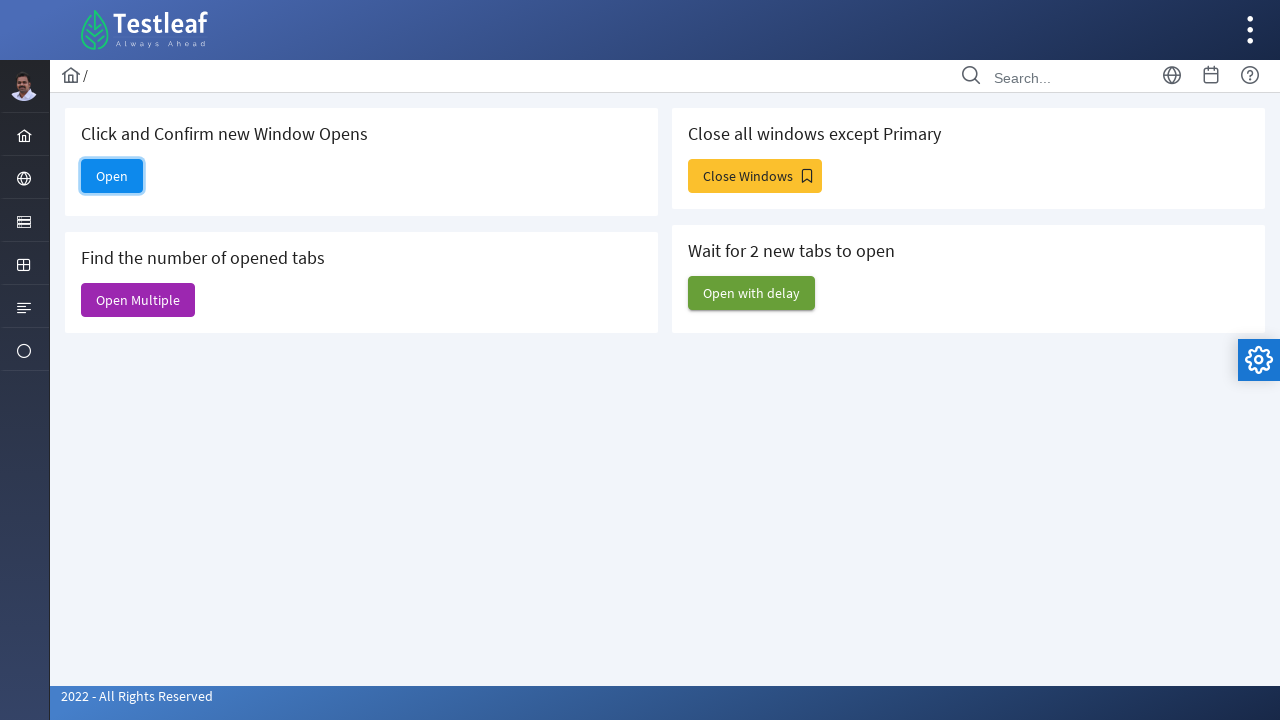

New window loaded with expected URL: https://leafground.com/dashboard.xhtml
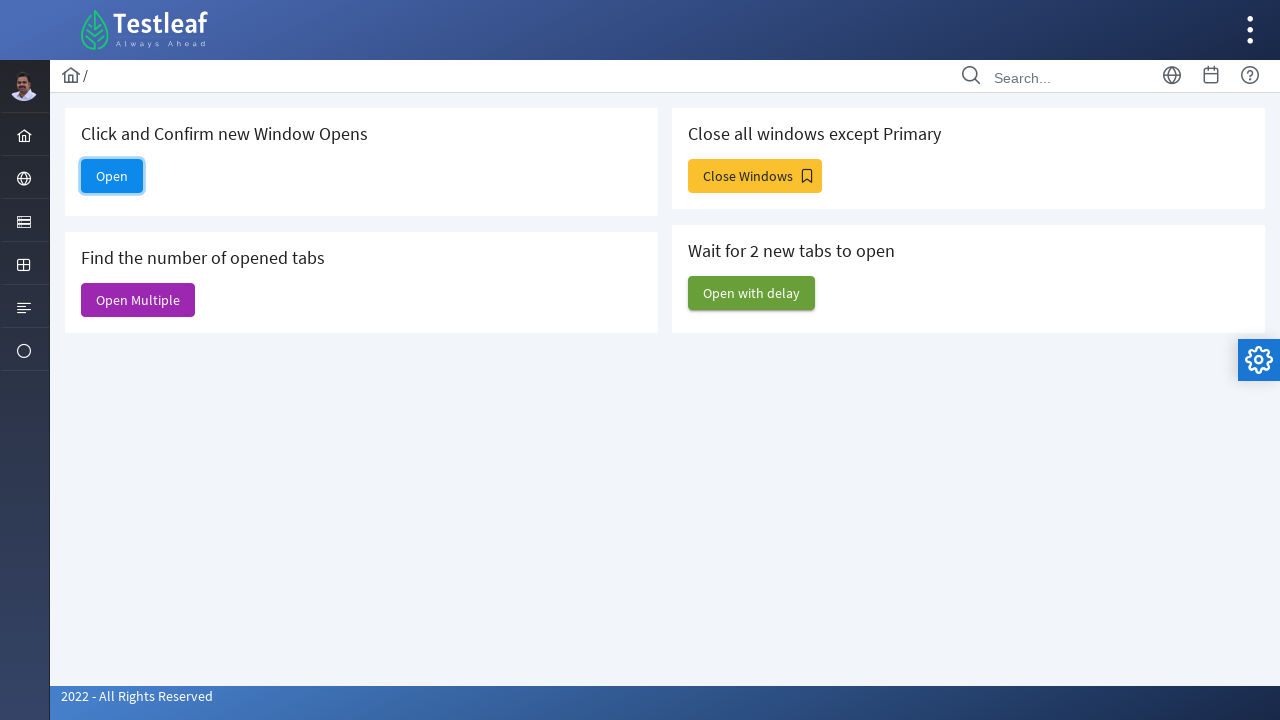

Filled email field in new window with 'automation_test@gmail.com' on #email
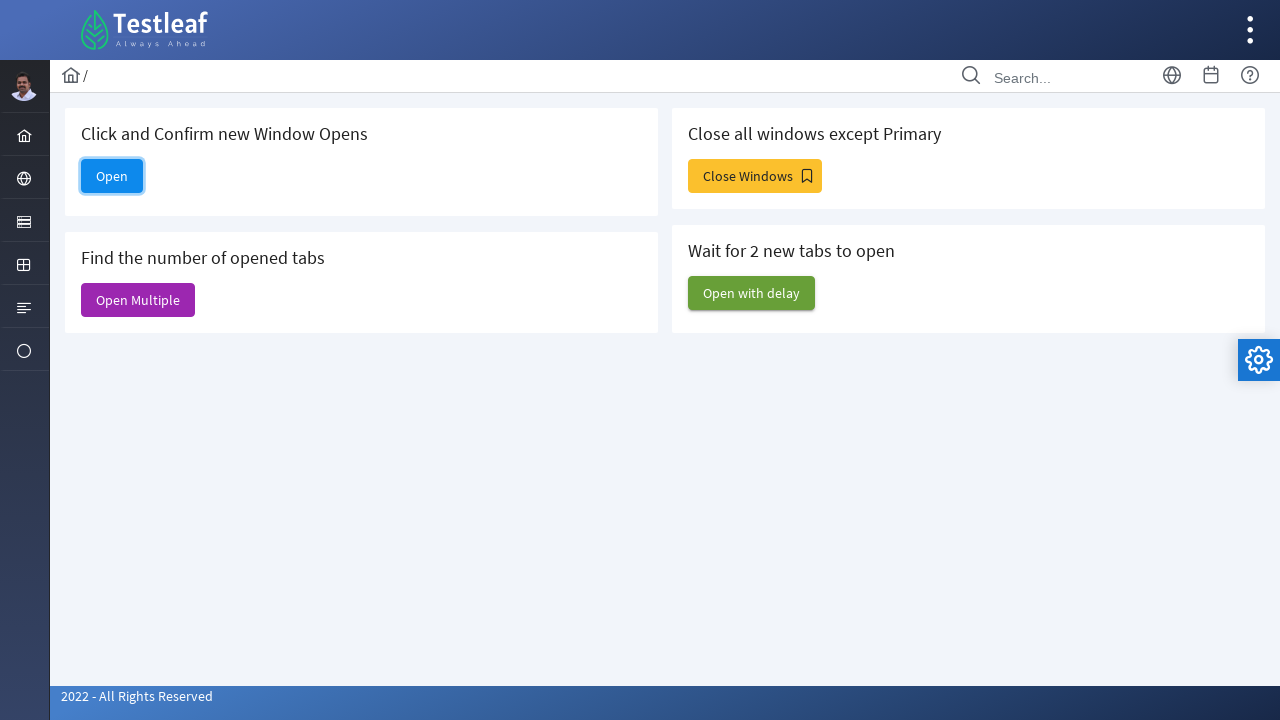

Brought original page to front
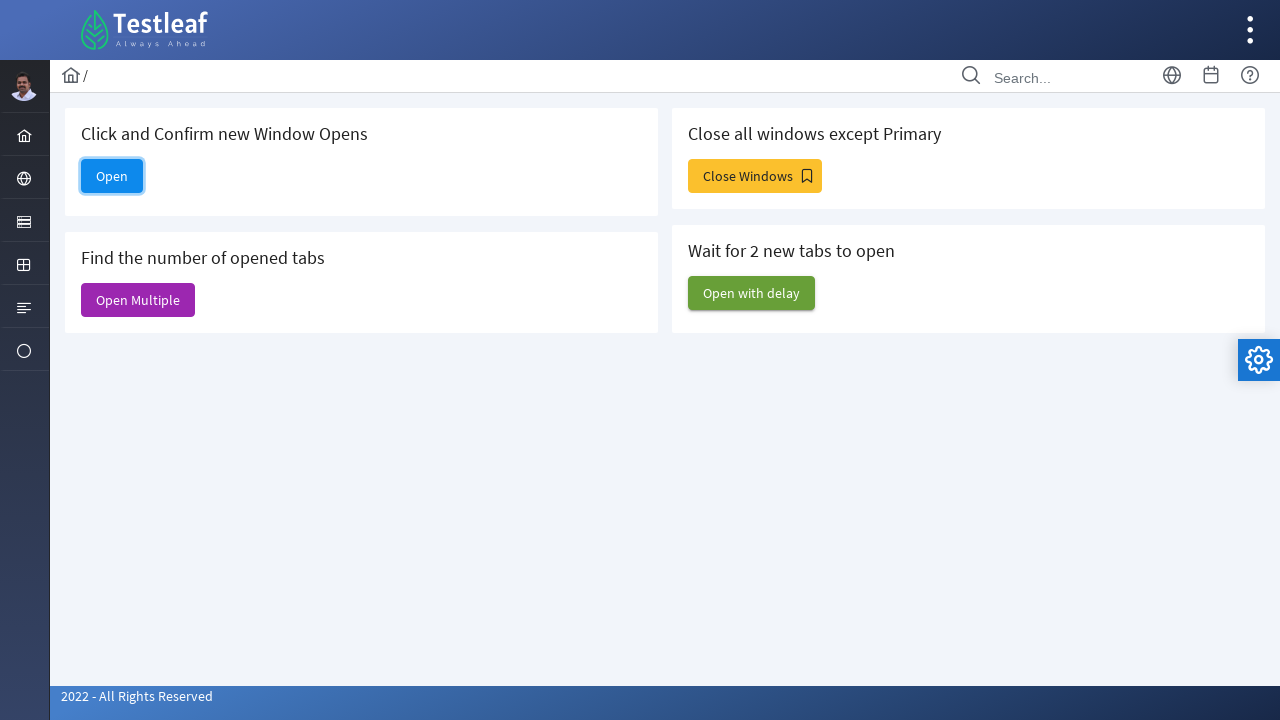

Clicked home icon on original page at (24, 136) on xpath=//i[@class='pi pi-home layout-menuitem-icon']
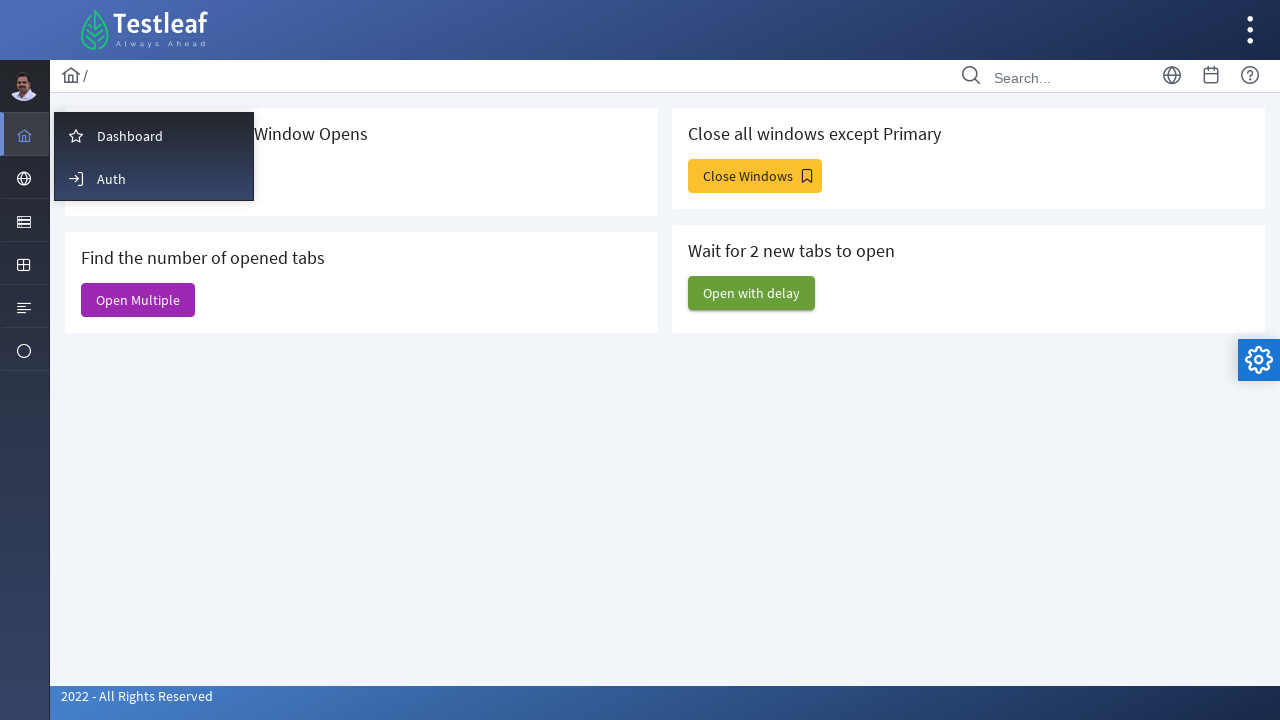

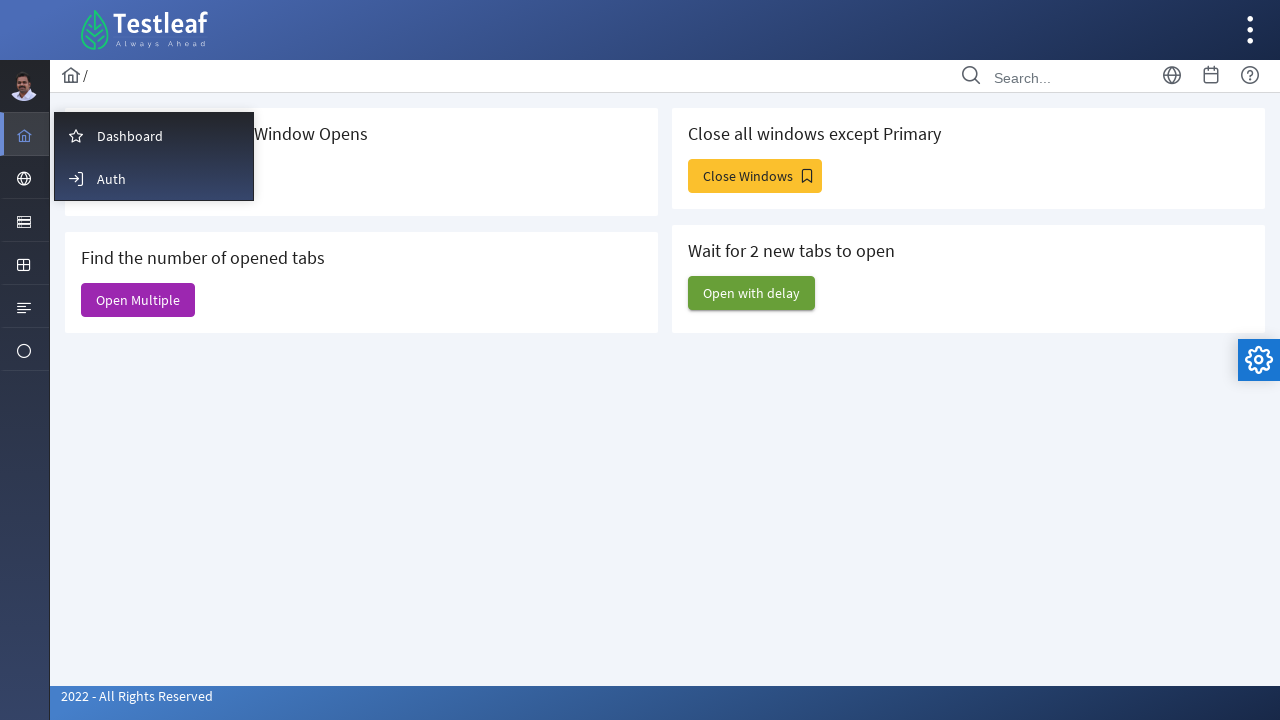